Navigates to a test site, clicks on the Dropdown link, and selects "Option 2" from a dropdown menu

Starting URL: https://the-internet.herokuapp.com

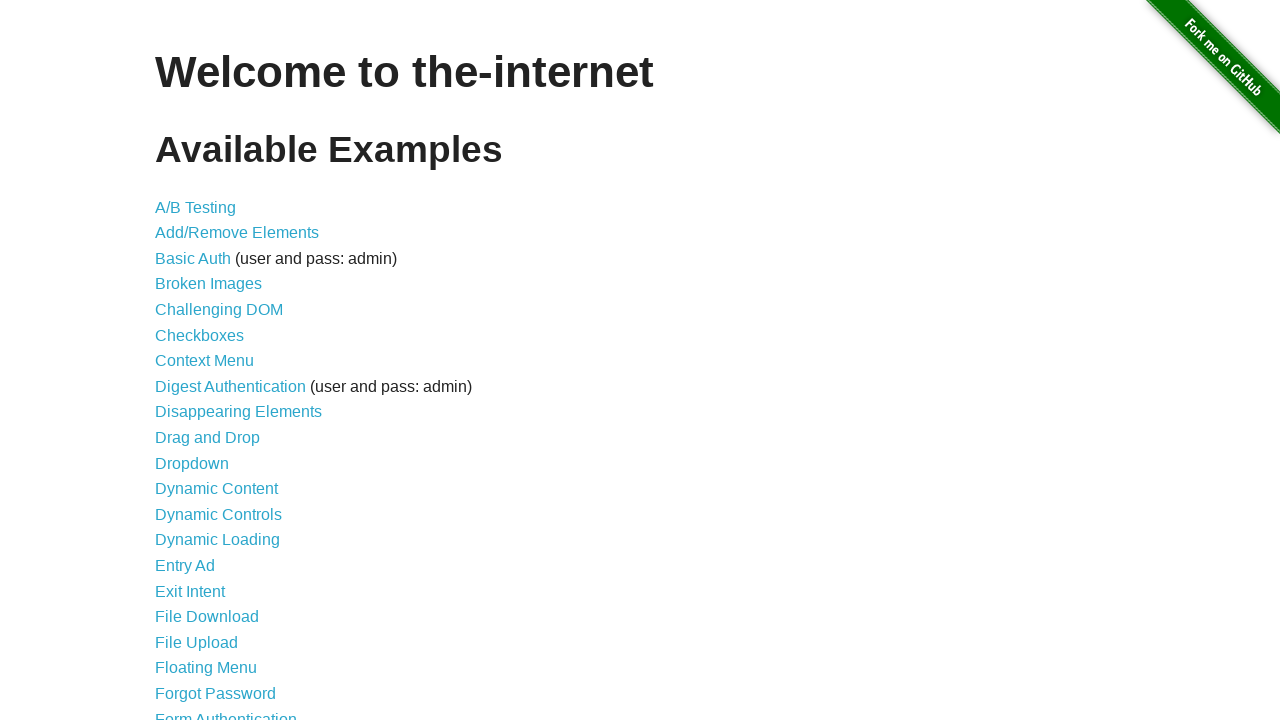

Navigated to the-internet.herokuapp.com homepage
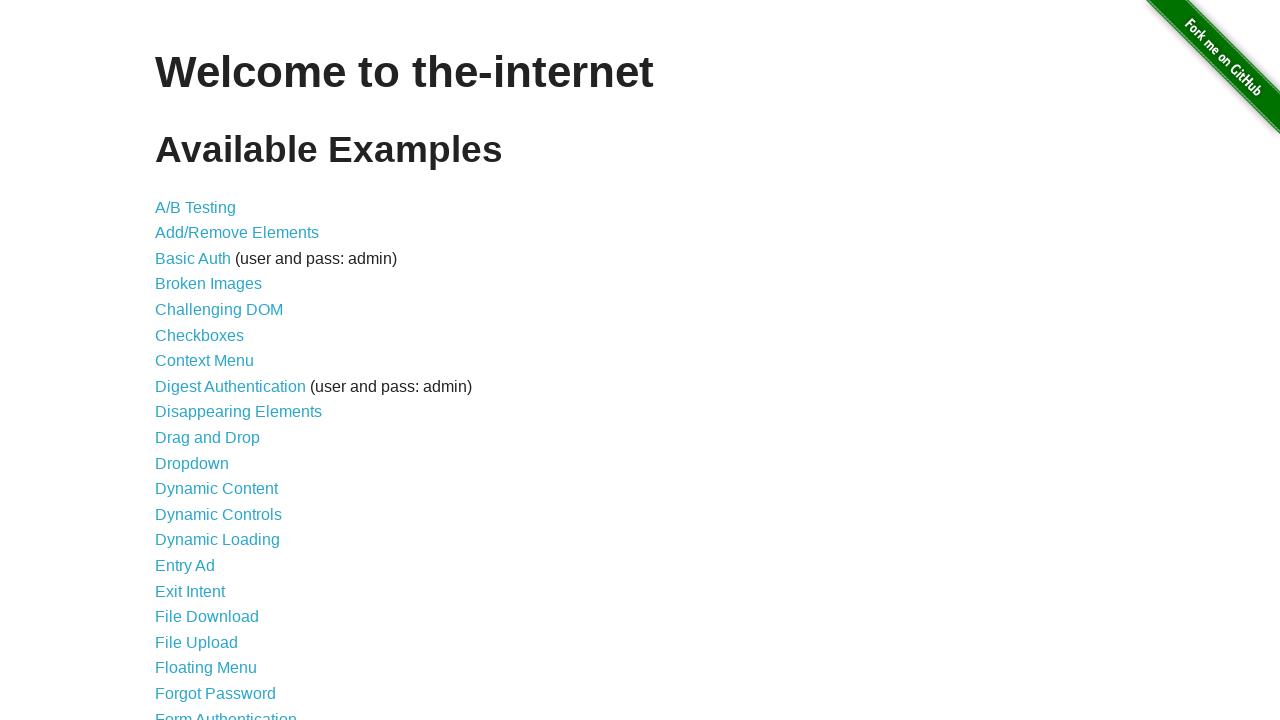

Clicked on the Dropdown link at (192, 463) on a:text('Dropdown')
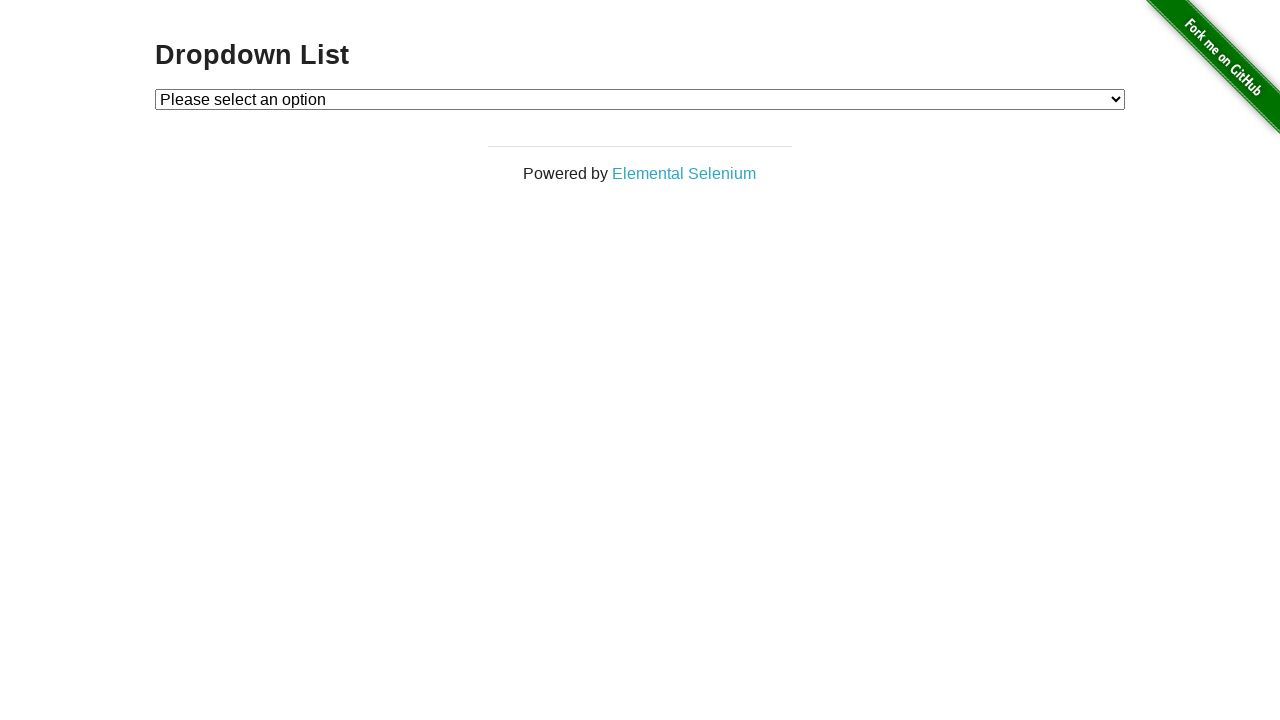

Selected 'Option 2' from the dropdown menu on select#dropdown
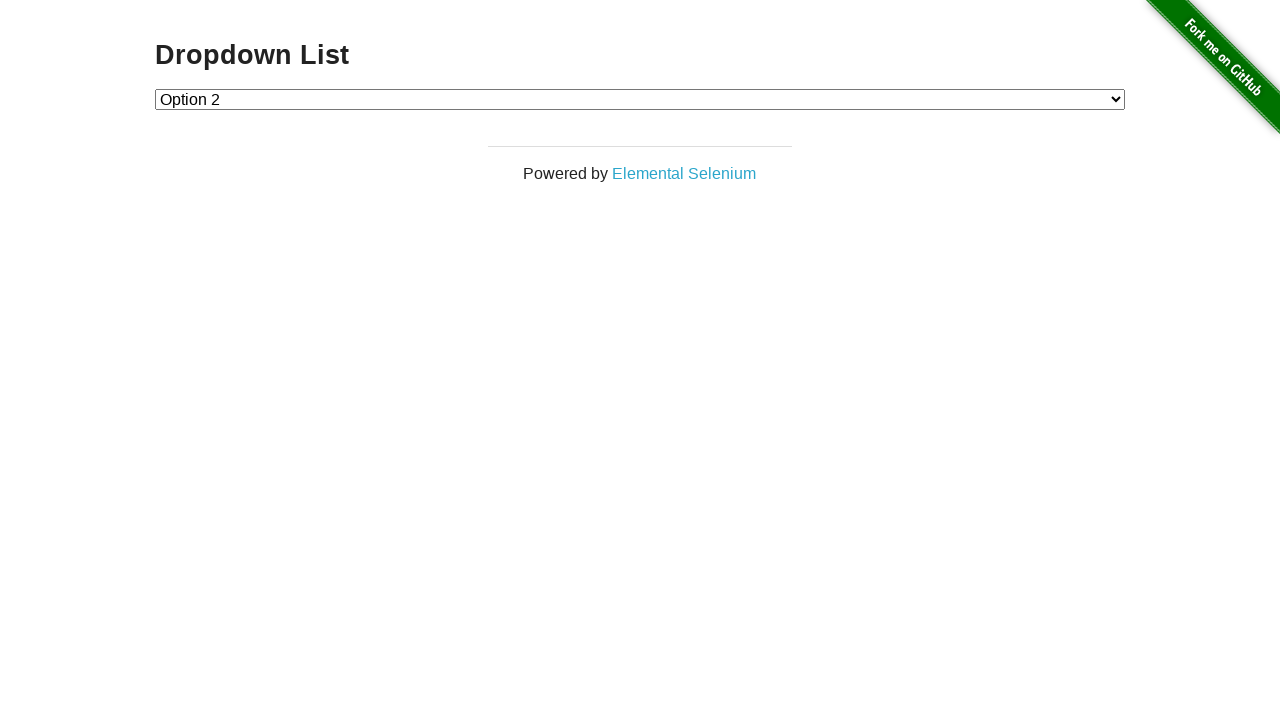

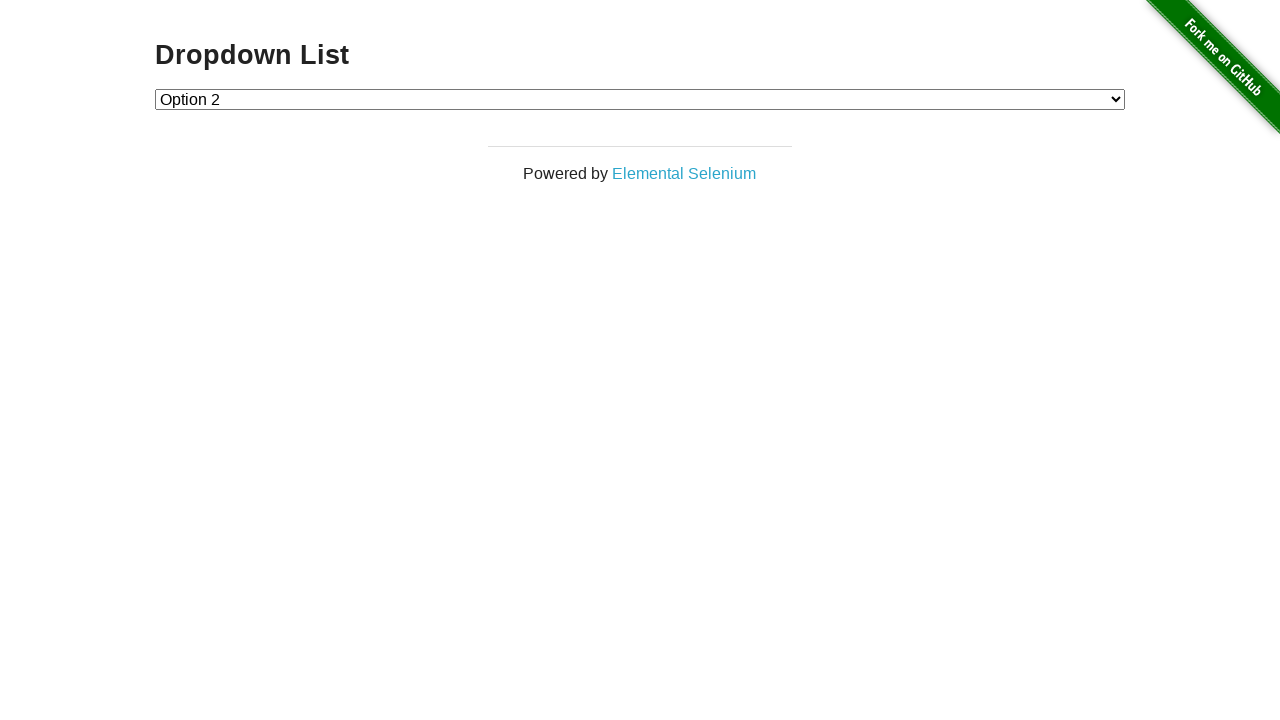